Tests editing a todo item by double-clicking, entering new text, and pressing Enter

Starting URL: https://demo.playwright.dev/todomvc

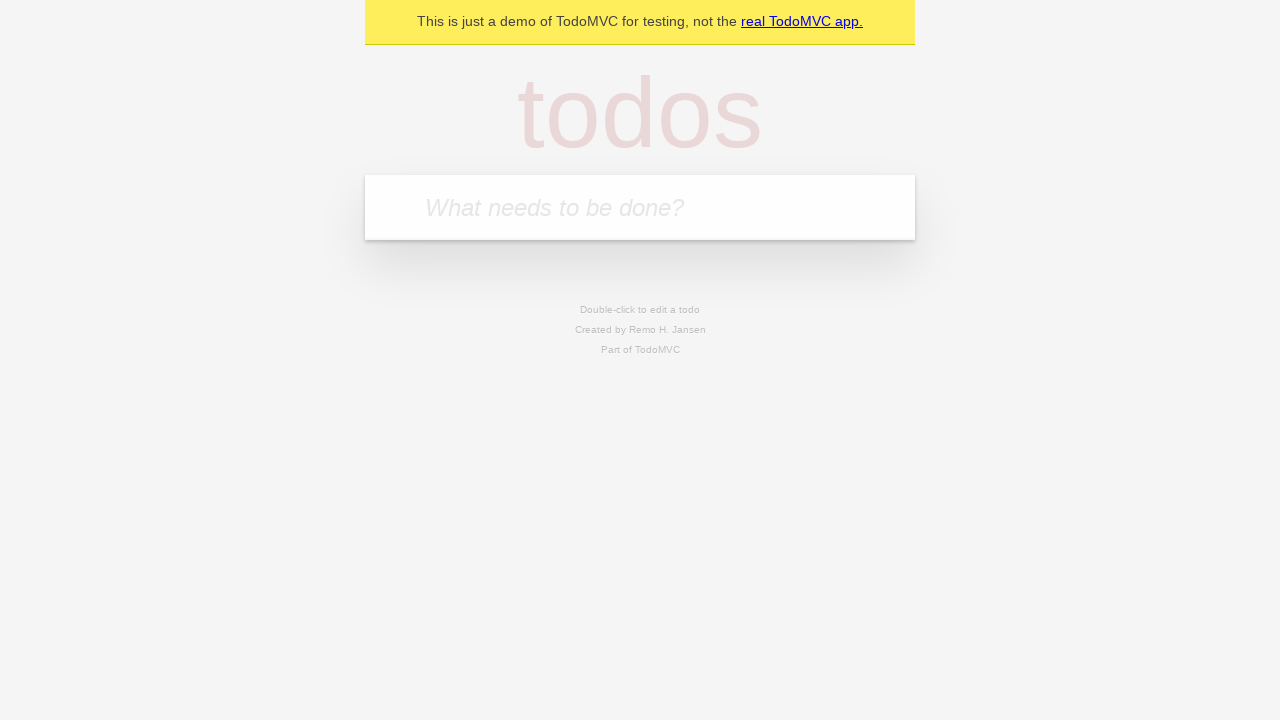

Filled new todo input field with 'buy some cheese' on internal:attr=[placeholder="What needs to be done?"i]
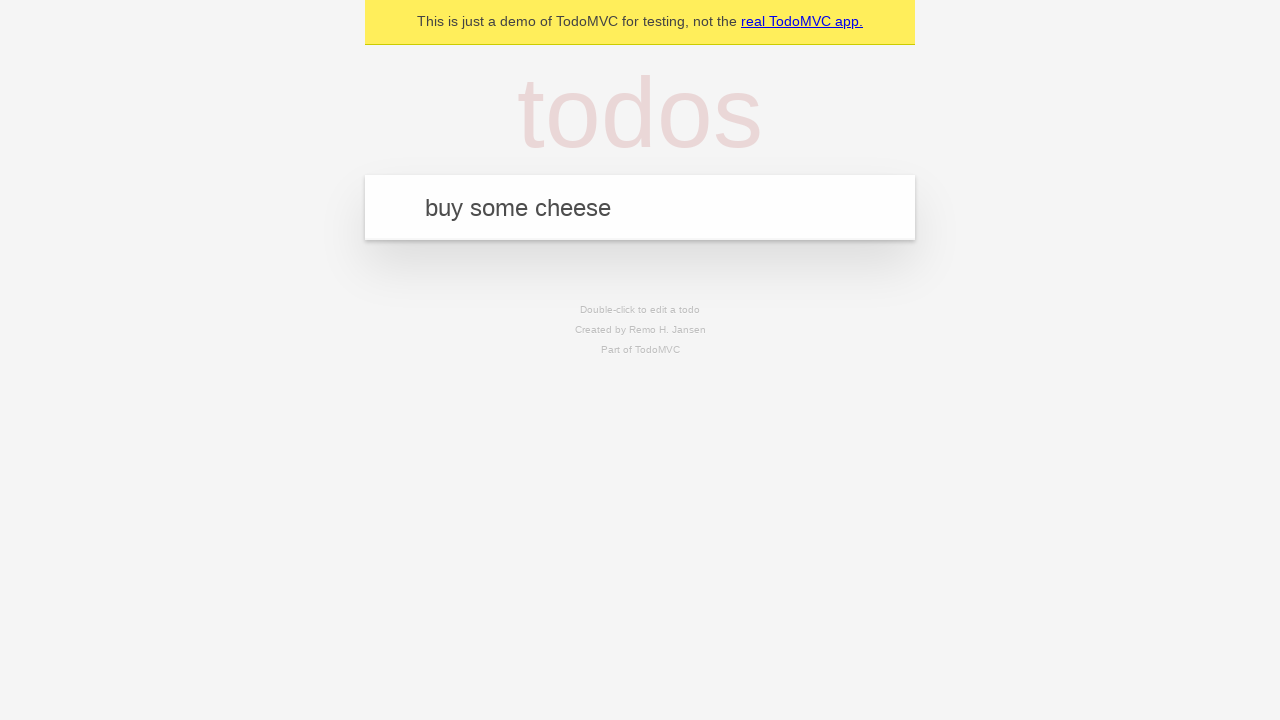

Pressed Enter to create todo 'buy some cheese' on internal:attr=[placeholder="What needs to be done?"i]
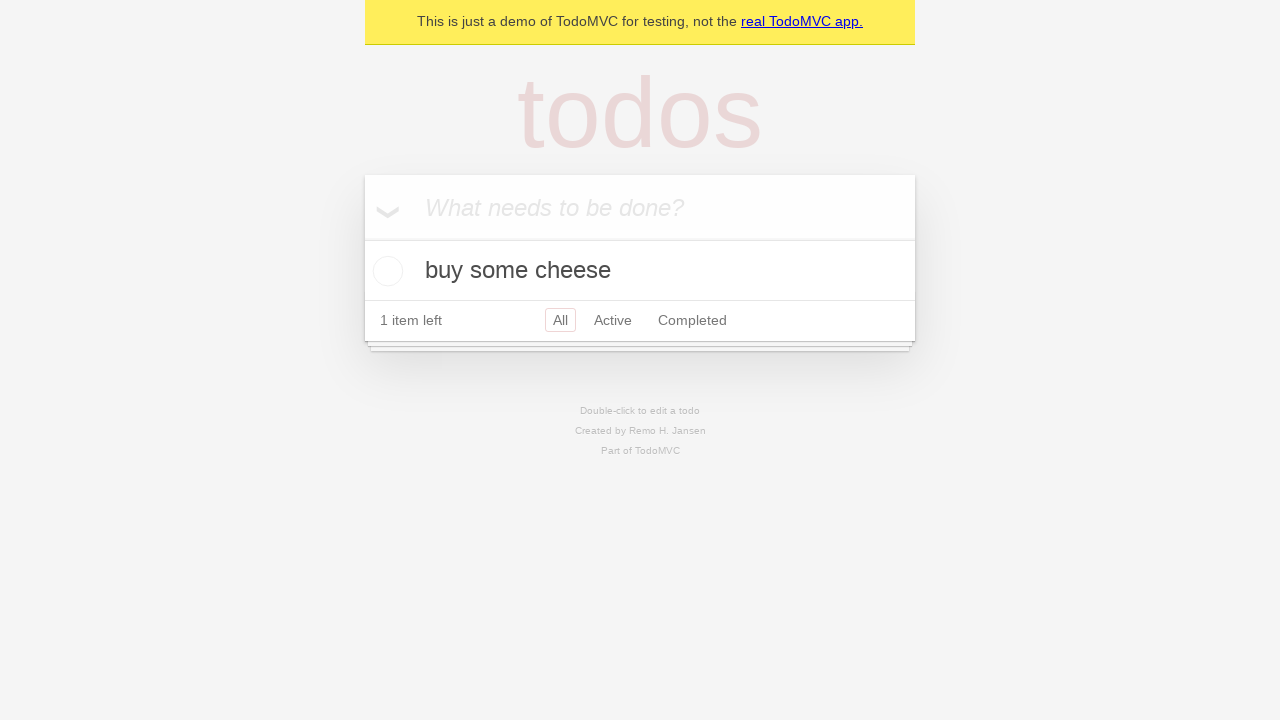

Filled new todo input field with 'feed the cat' on internal:attr=[placeholder="What needs to be done?"i]
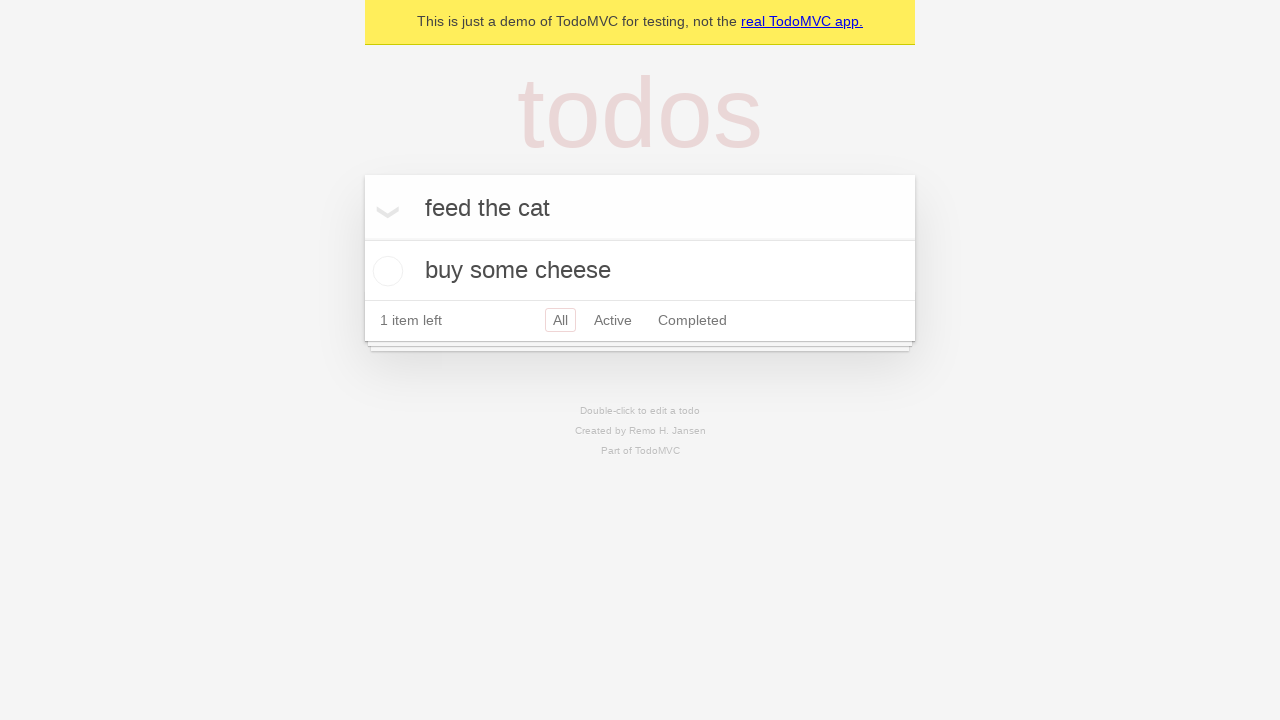

Pressed Enter to create todo 'feed the cat' on internal:attr=[placeholder="What needs to be done?"i]
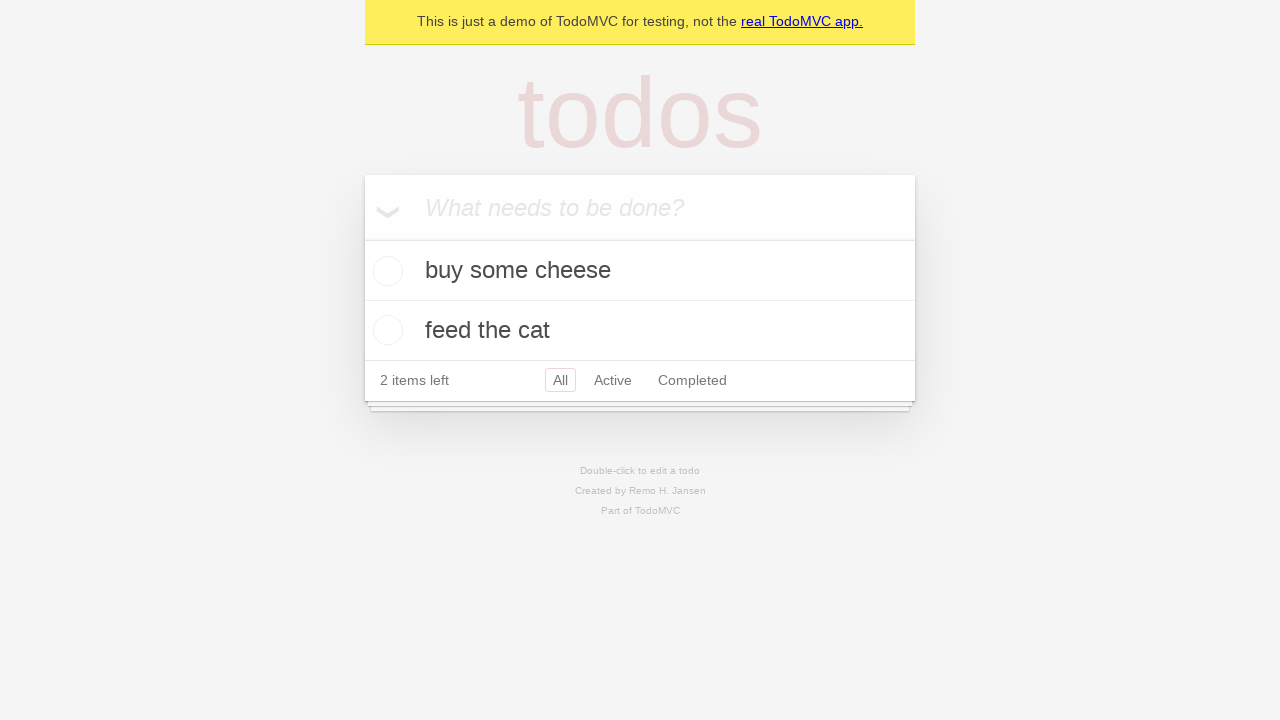

Filled new todo input field with 'book a doctors appointment' on internal:attr=[placeholder="What needs to be done?"i]
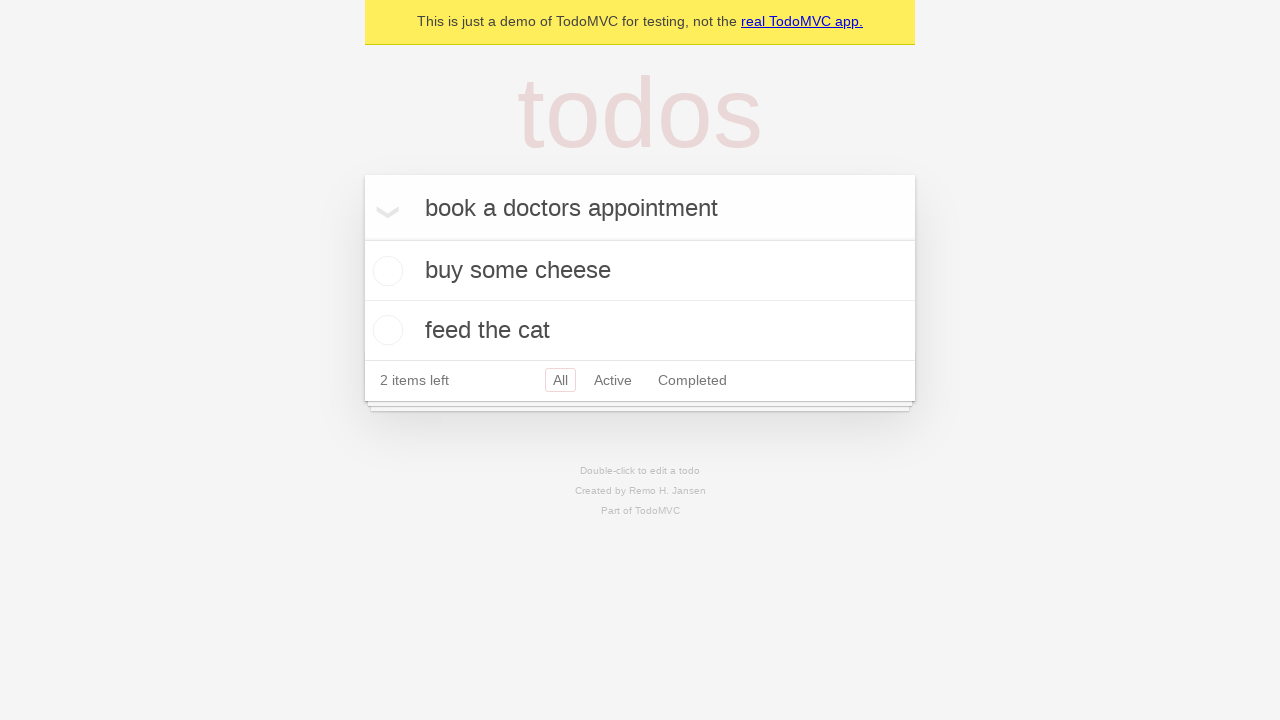

Pressed Enter to create todo 'book a doctors appointment' on internal:attr=[placeholder="What needs to be done?"i]
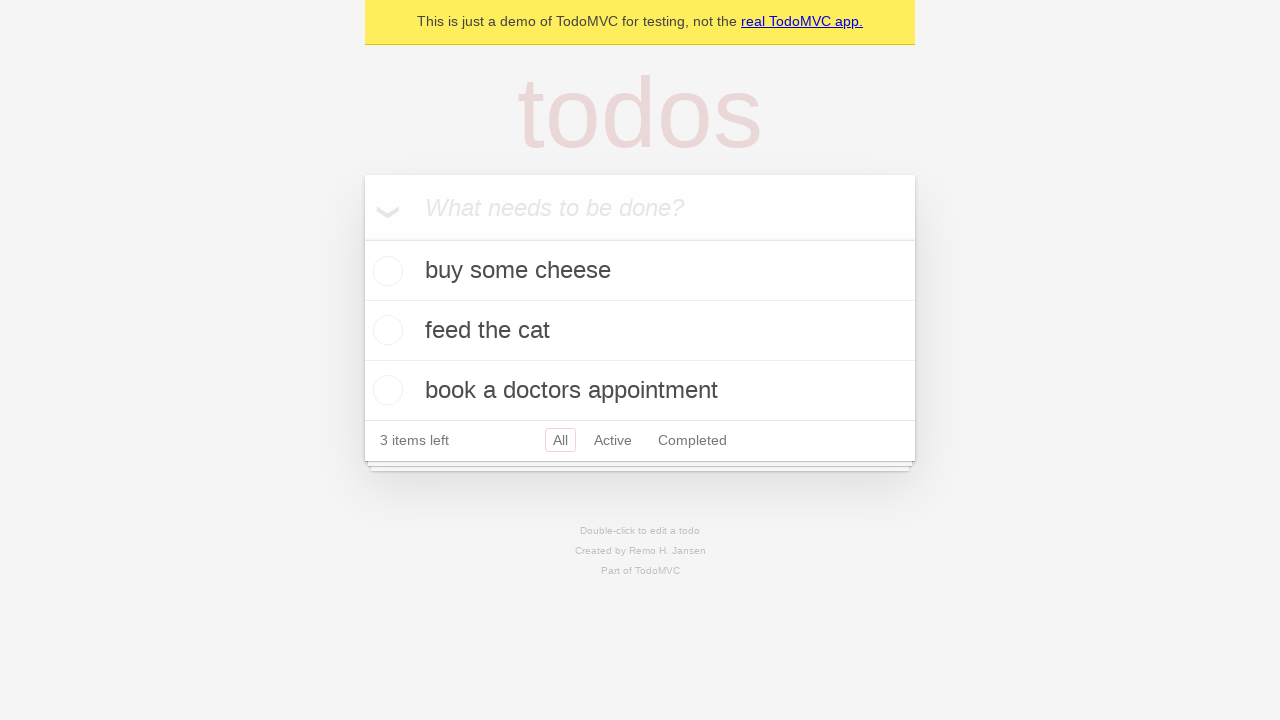

Waited for all 3 todo items to be created
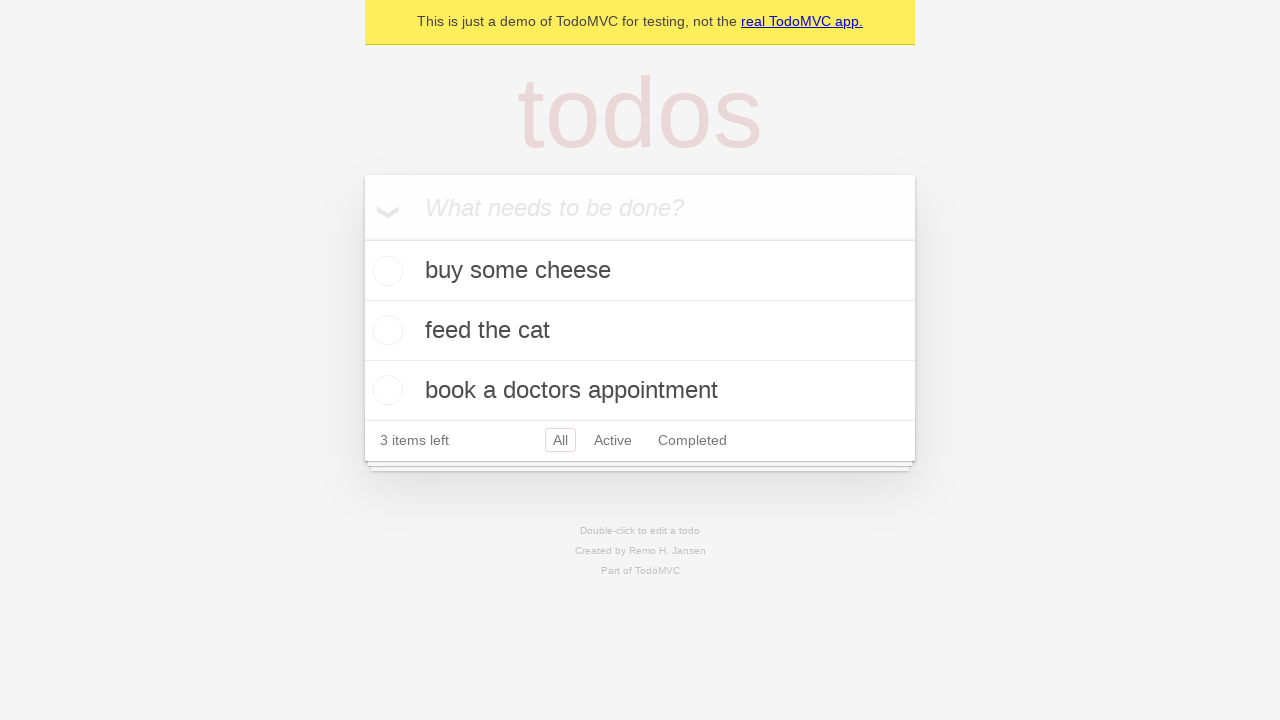

Located all todo items
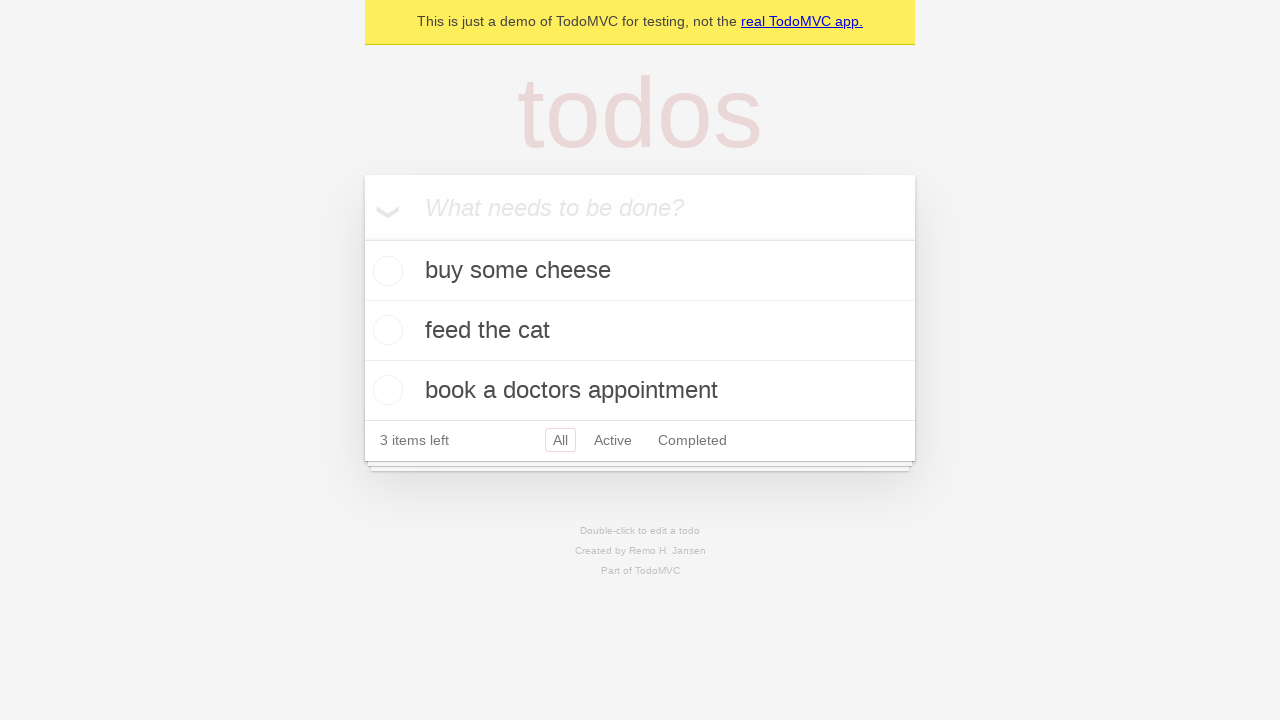

Selected second todo item (feed the cat)
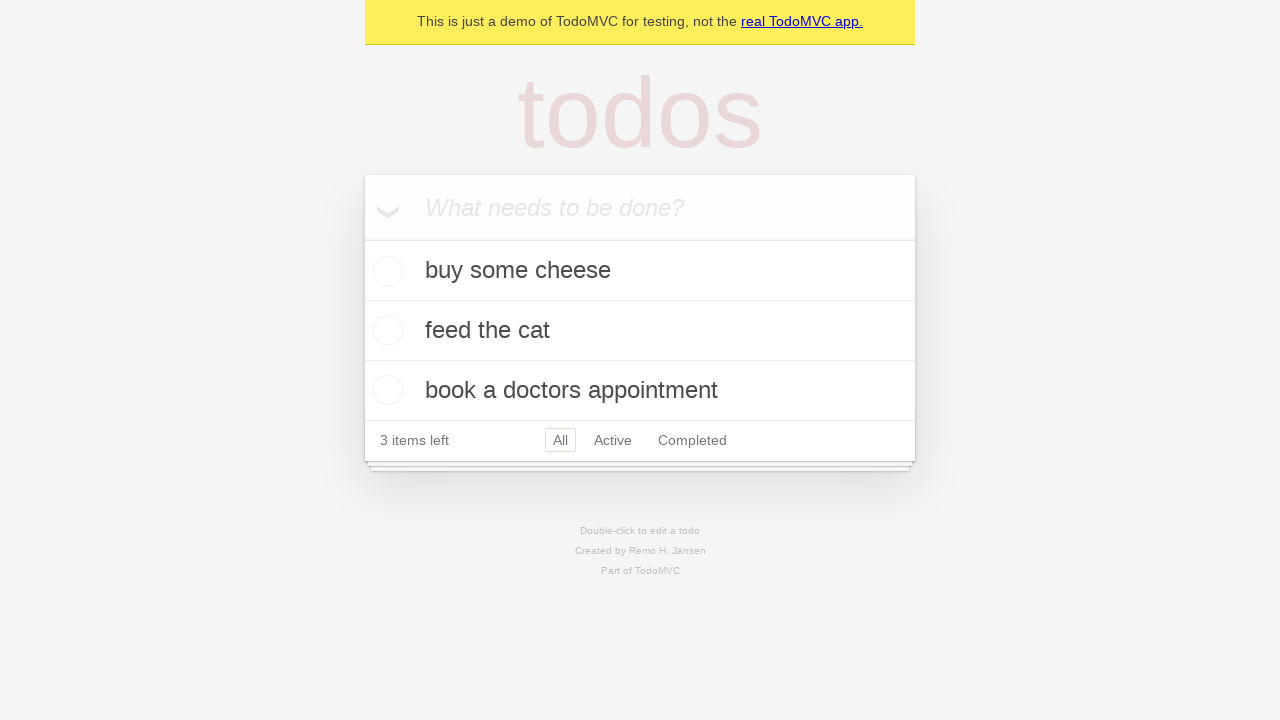

Double-clicked second todo item to enter edit mode at (640, 331) on internal:testid=[data-testid="todo-item"s] >> nth=1
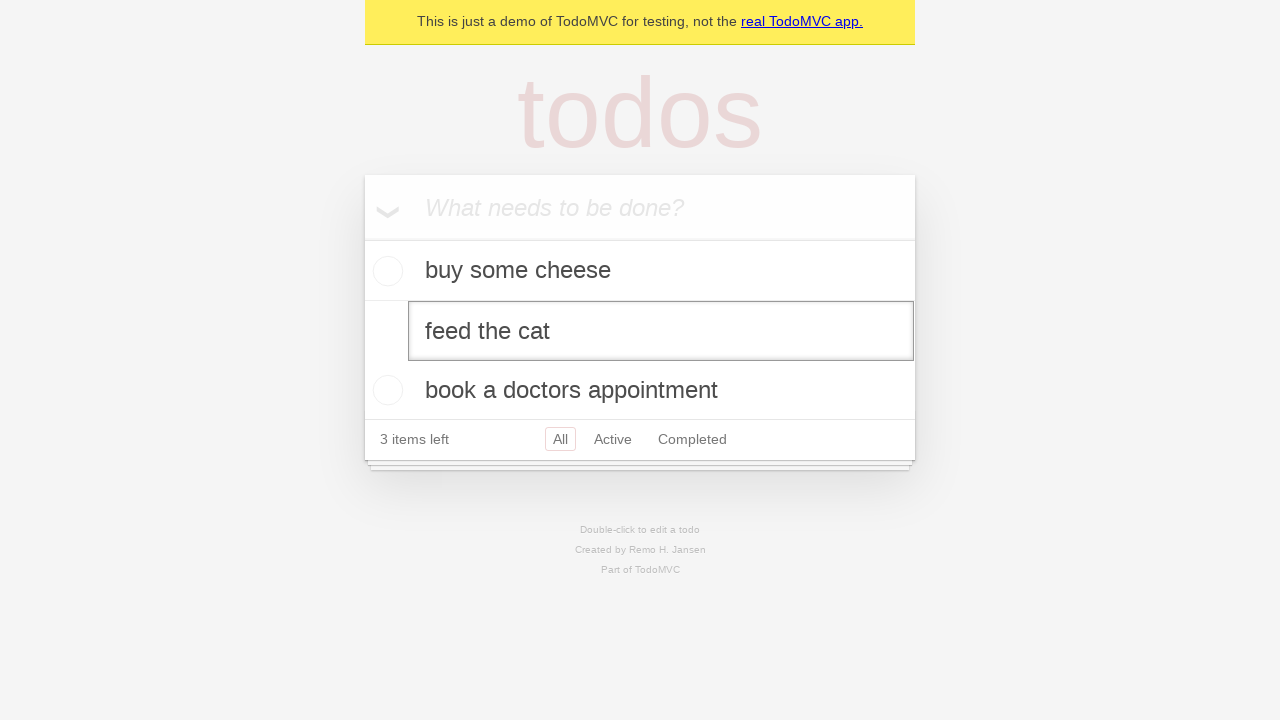

Located edit textbox for todo item
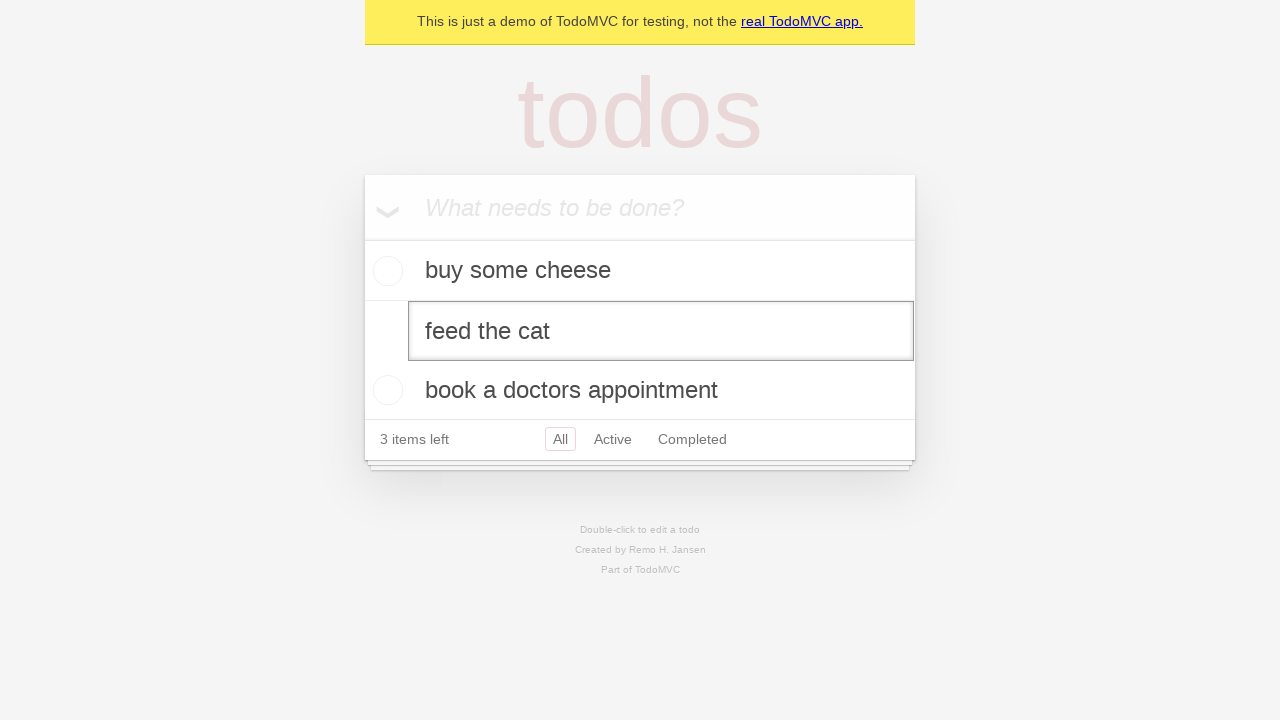

Filled edit box with new text 'buy some sausages' on internal:testid=[data-testid="todo-item"s] >> nth=1 >> internal:role=textbox[nam
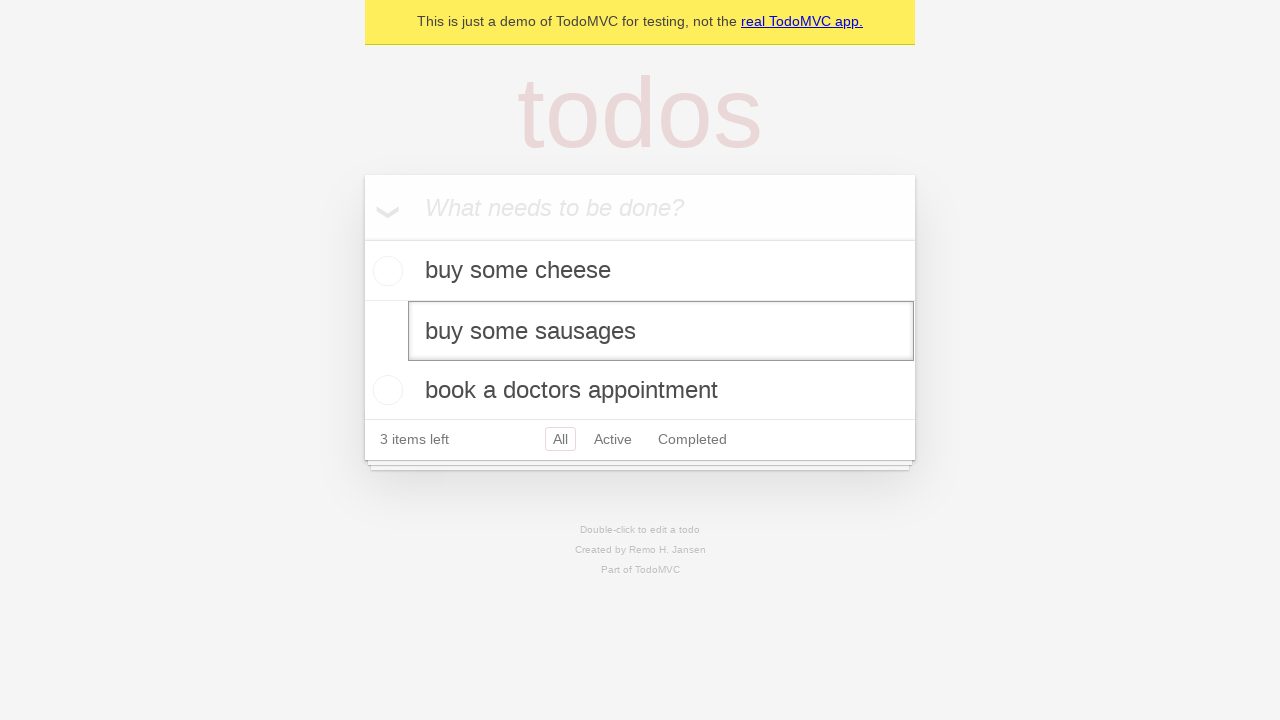

Pressed Enter to confirm edit and save new todo text on internal:testid=[data-testid="todo-item"s] >> nth=1 >> internal:role=textbox[nam
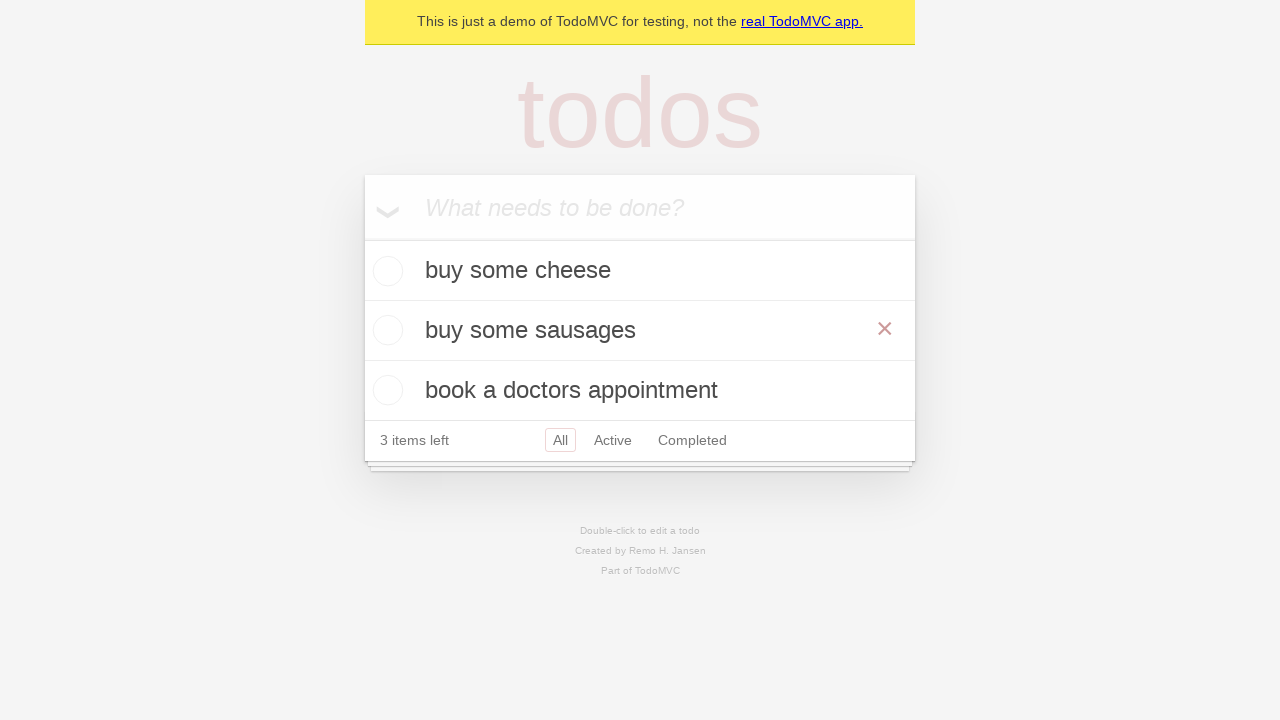

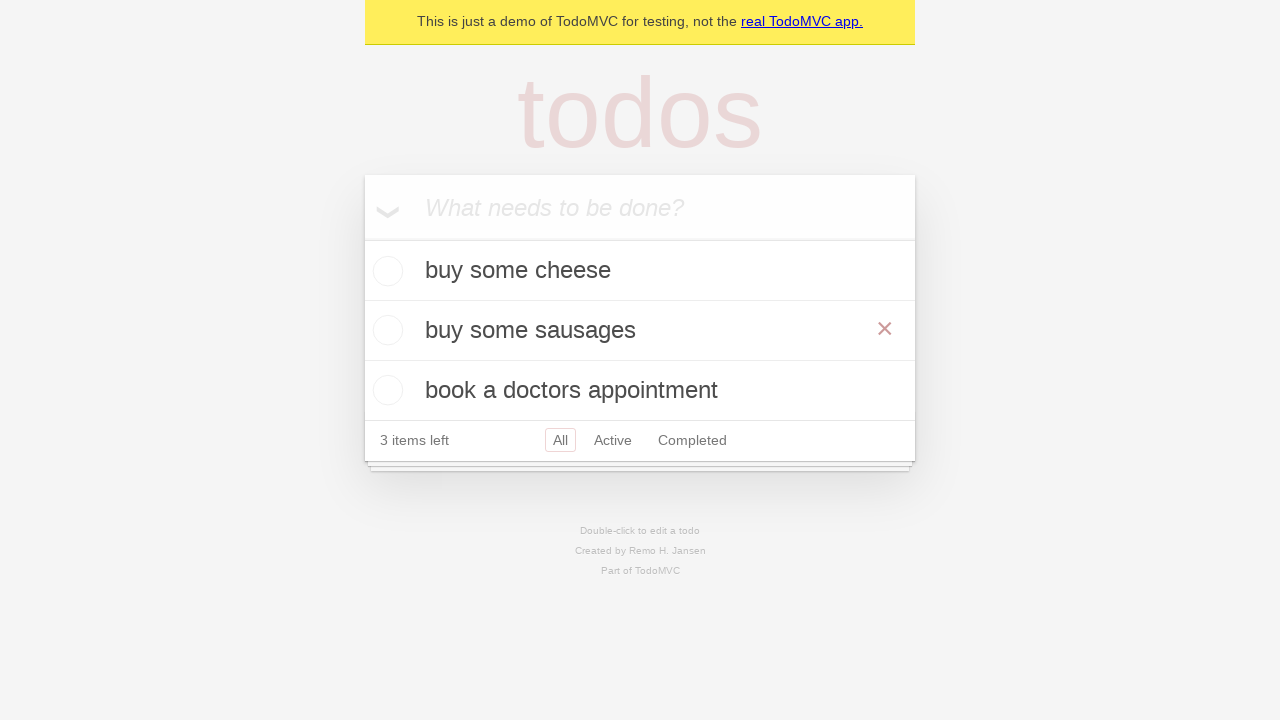